Tests handling of a JavaScript confirm dialog by clicking a button that triggers the confirm, accepting it, and verifying the result message

Starting URL: https://the-internet.herokuapp.com/javascript_alerts

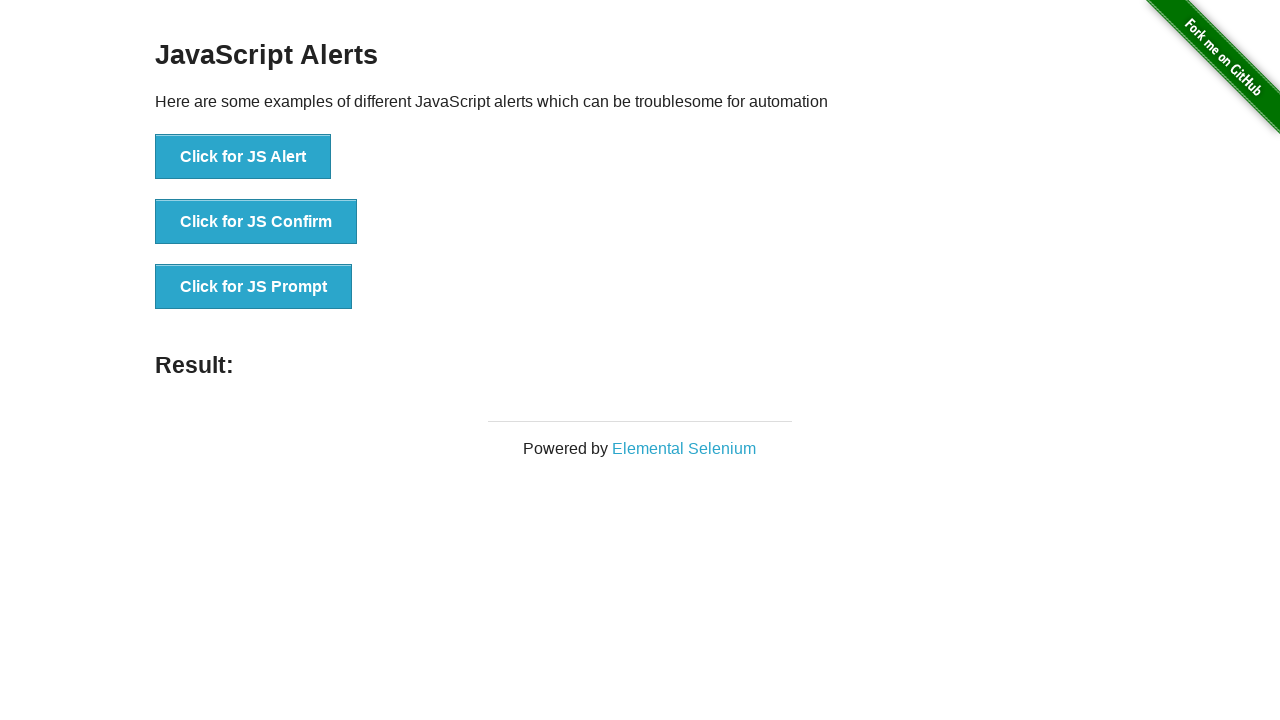

Confirm dialog accepted
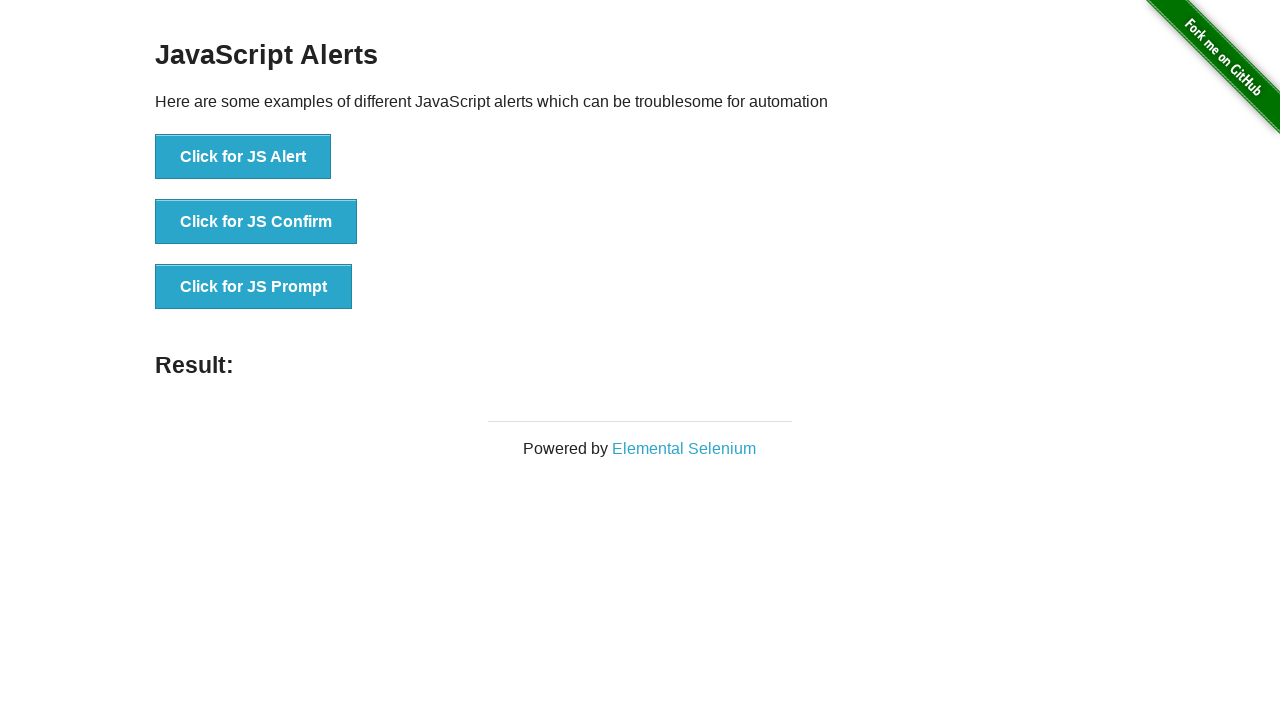

Clicked button to trigger JS Confirm dialog at (256, 222) on xpath=//button[text()='Click for JS Confirm']
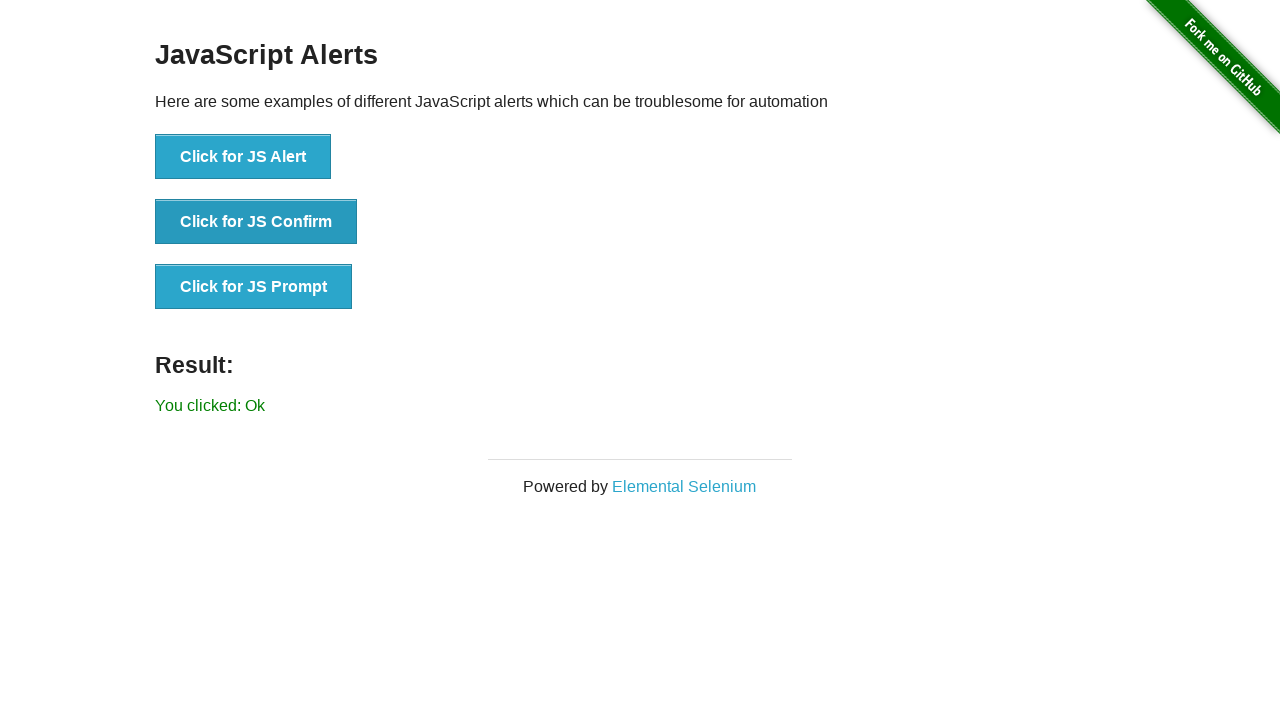

Result message element loaded
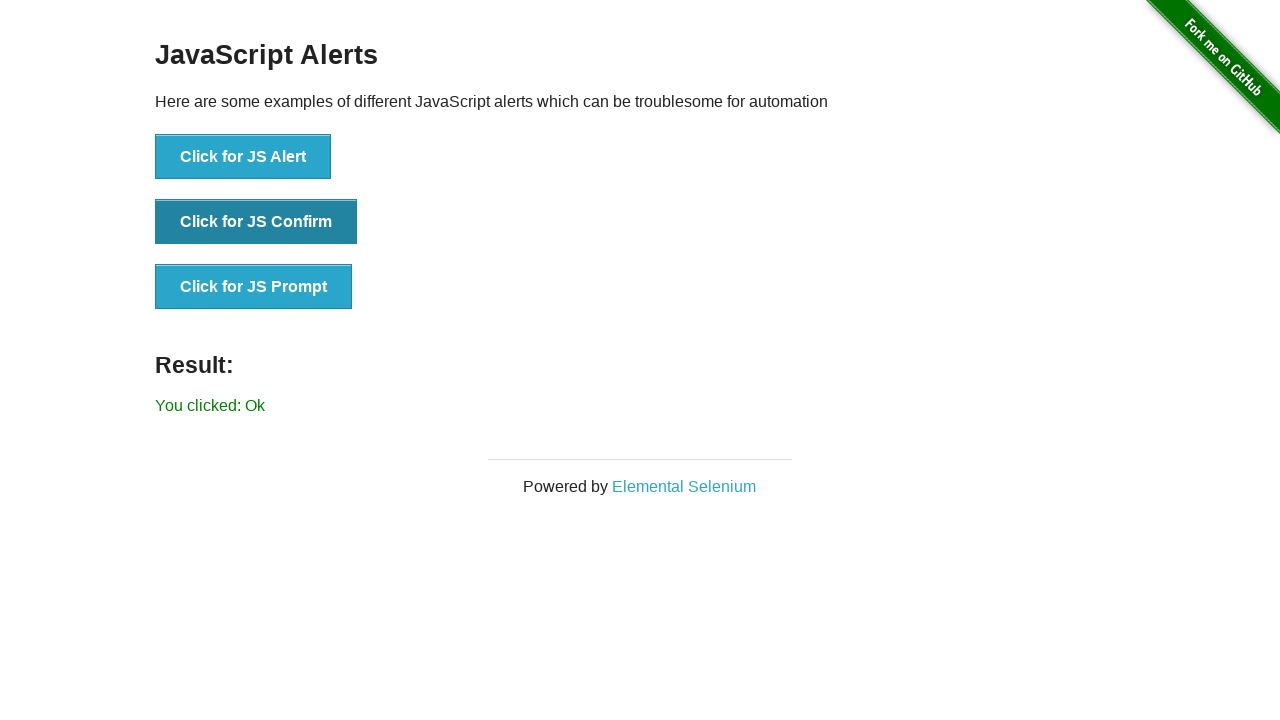

Retrieved result text: 'You clicked: Ok'
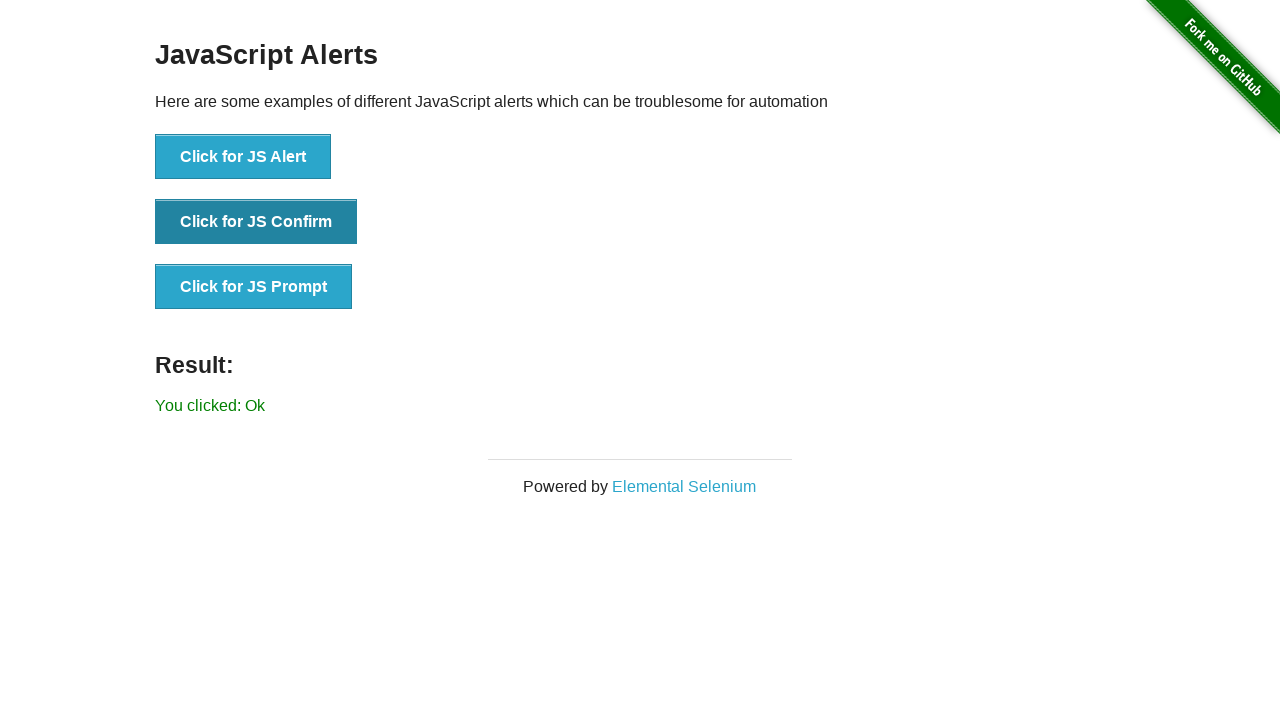

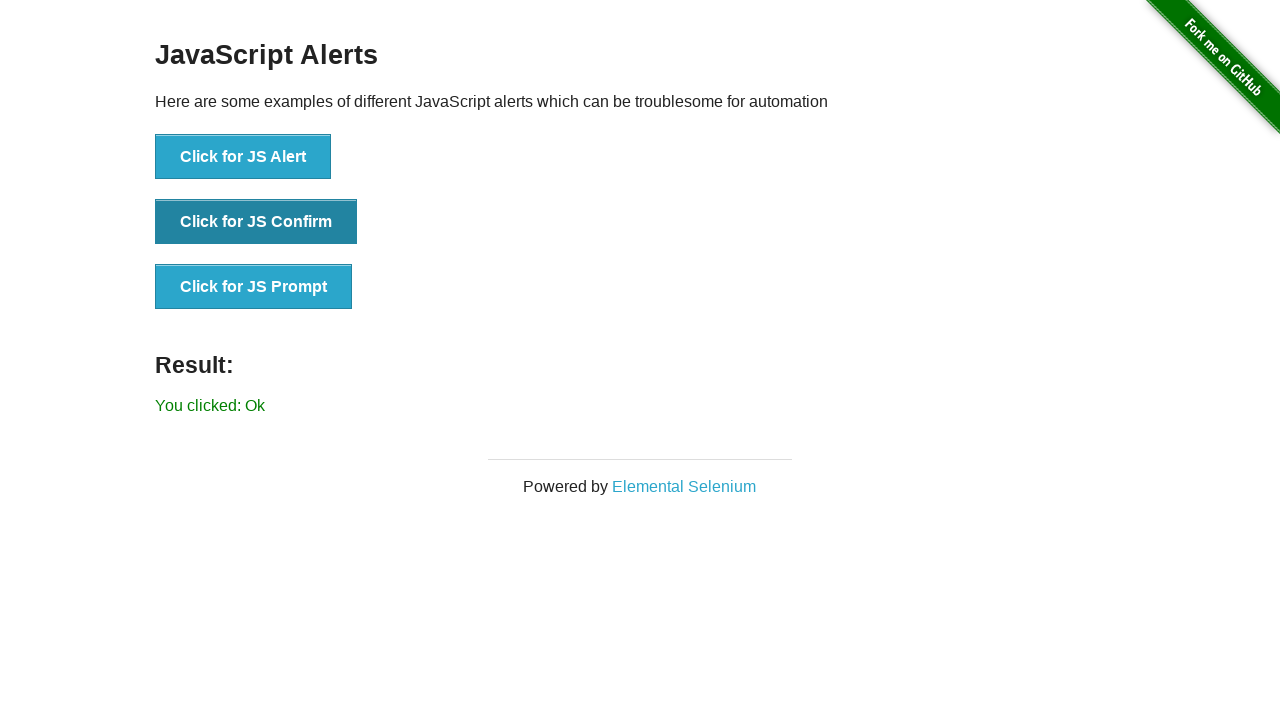